Navigates to the Connect4 gamesolver page and clicks the player 2 button to switch to human vs bot mode.

Starting URL: https://connect4.gamesolver.org/

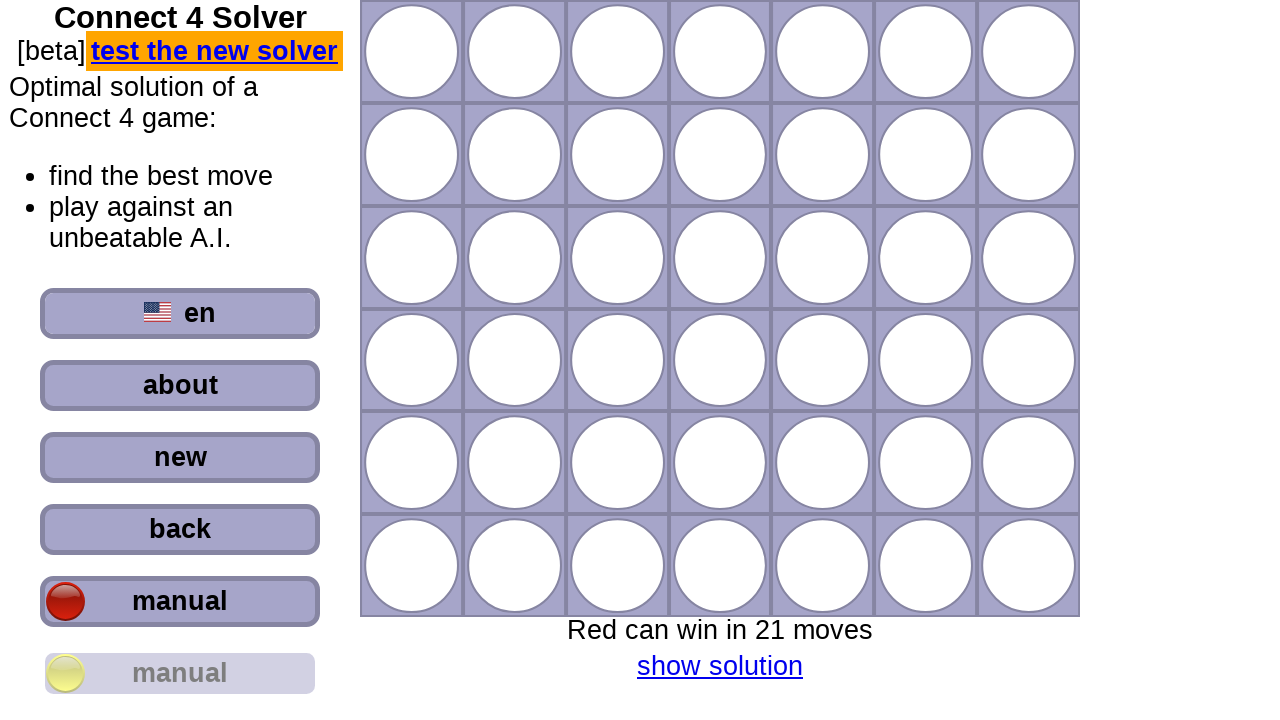

Navigated to Connect4 gamesolver page
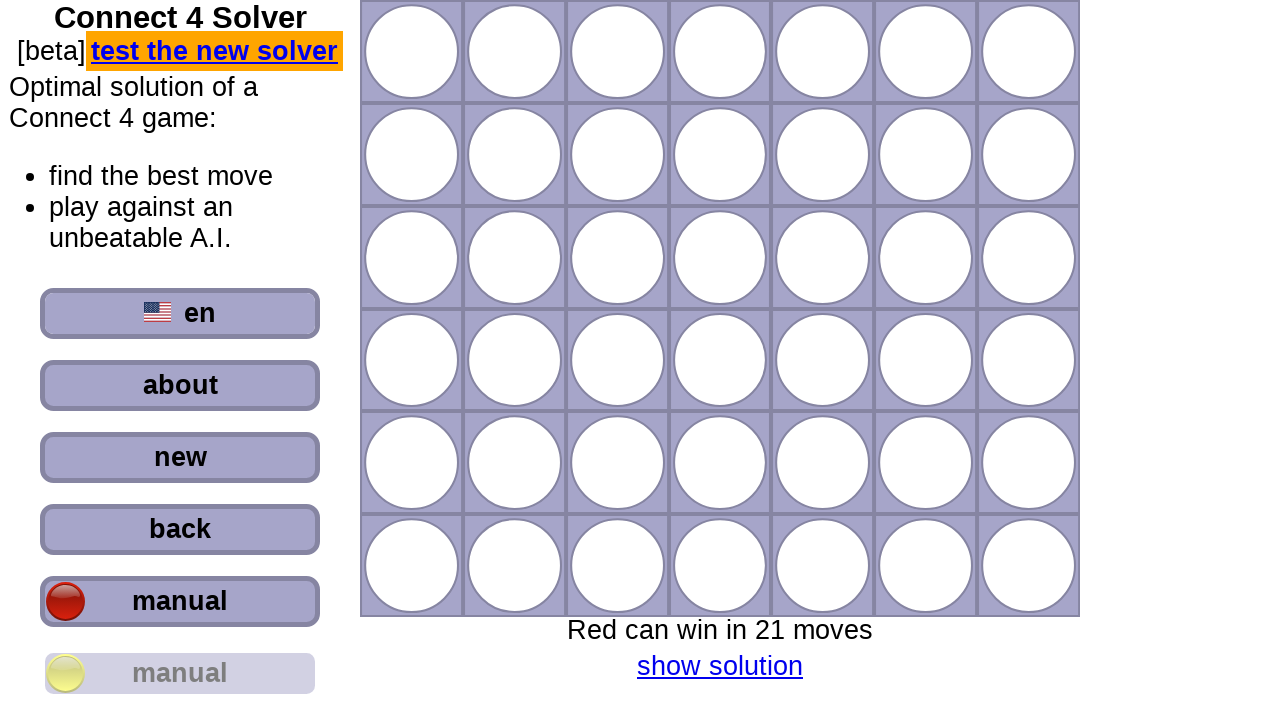

Clicked player 2 button to switch to human vs bot mode at (180, 673) on #player_2
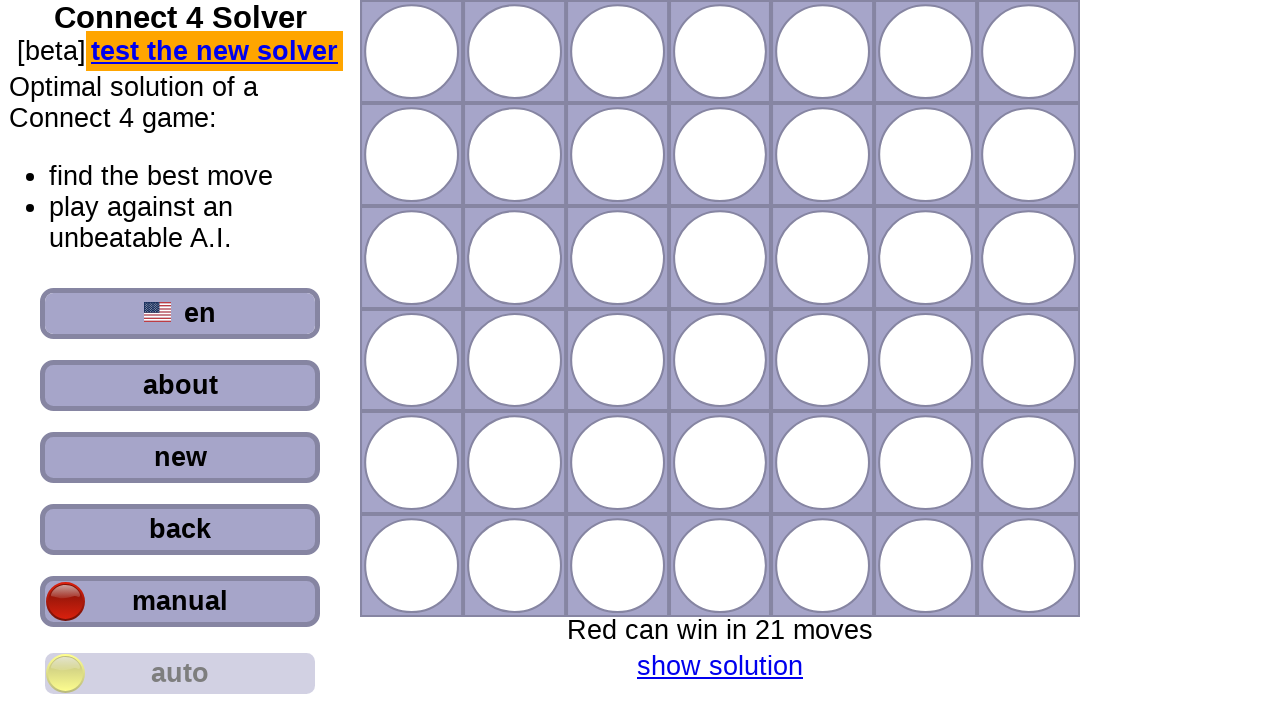

Waited for UI to update after switching to human vs bot mode
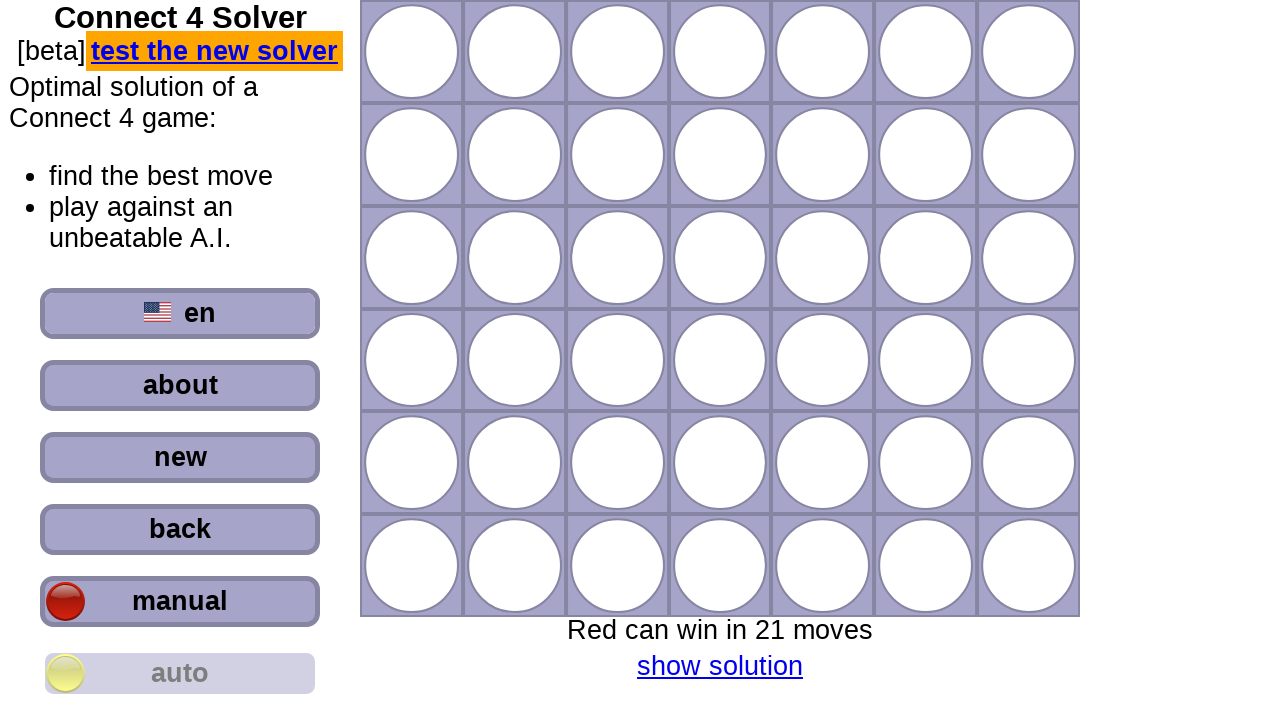

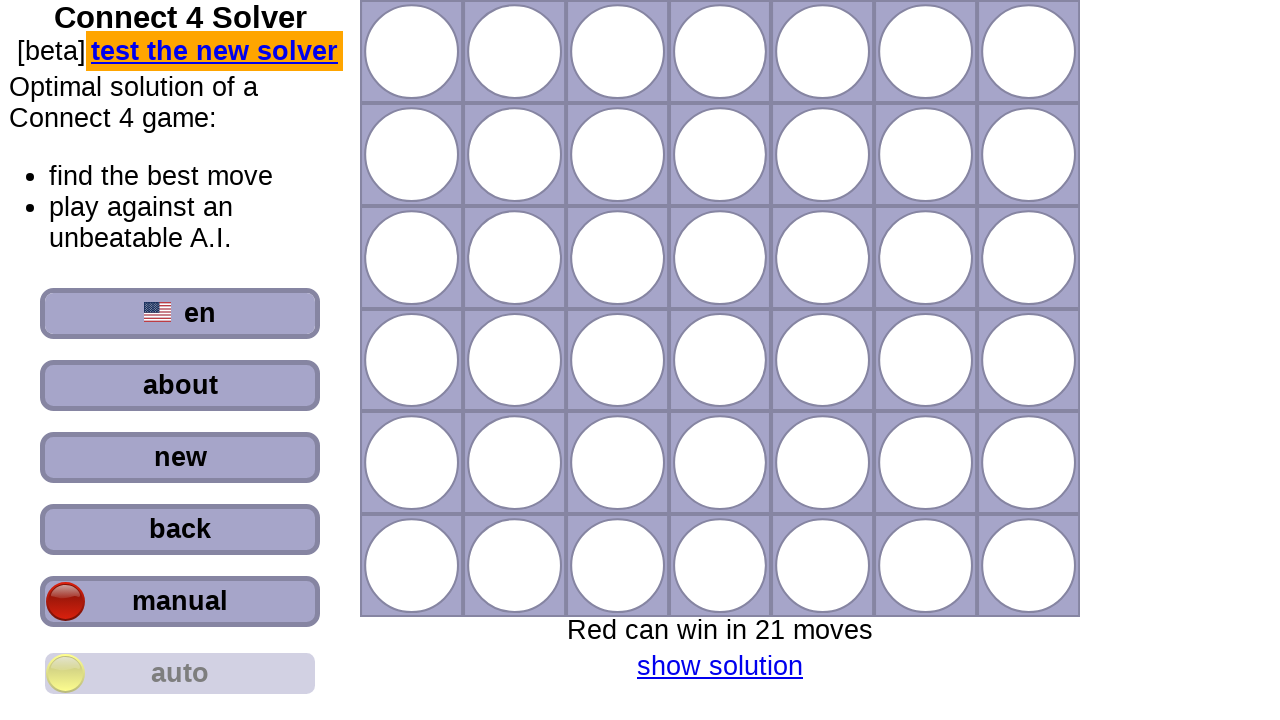